Tests filling two password input fields using XPath selectors

Starting URL: http://sahitest.com/demo/formTest.htm

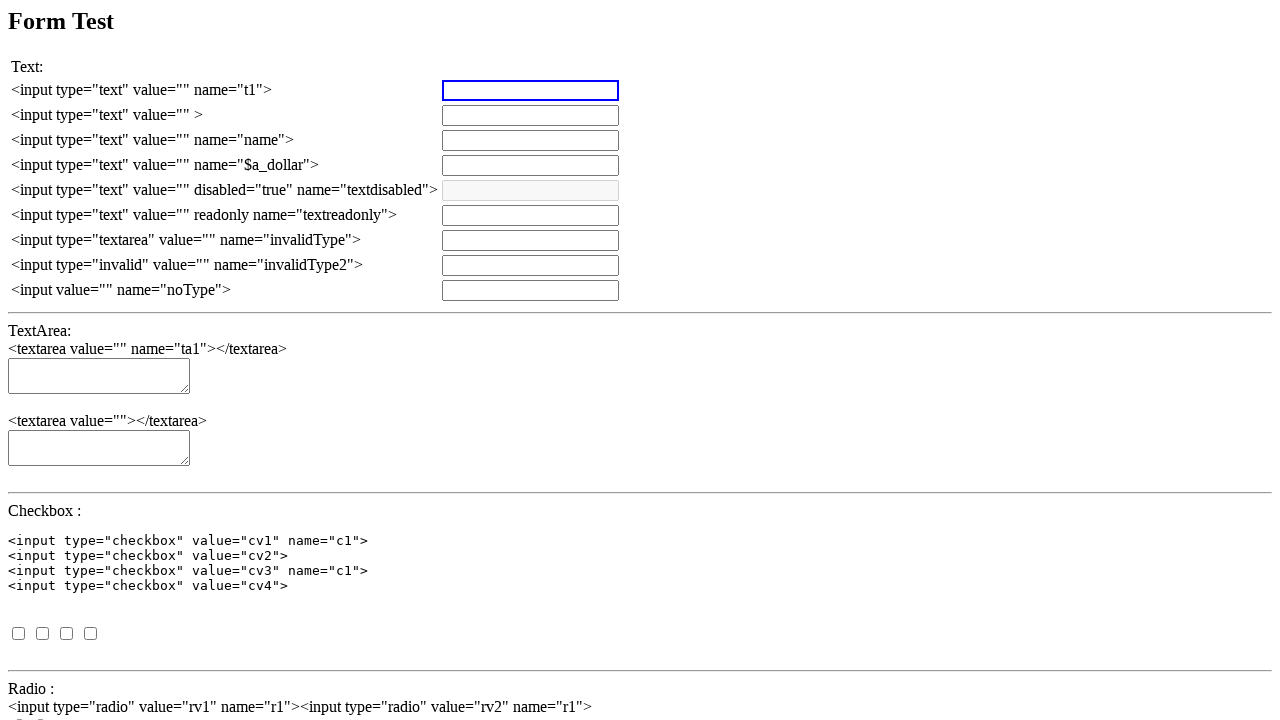

Set up dialog handler to accept alert popups
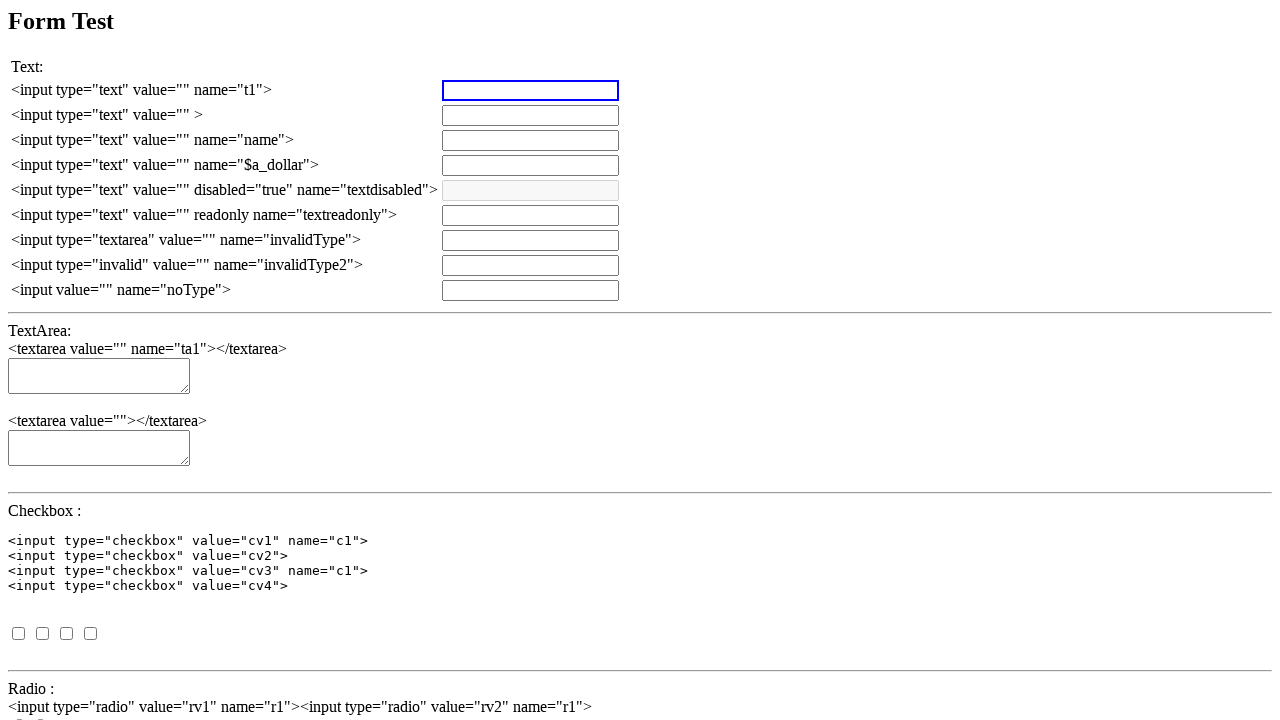

Cleared first password field (p1) on //input[@type='password' and @name='p1']
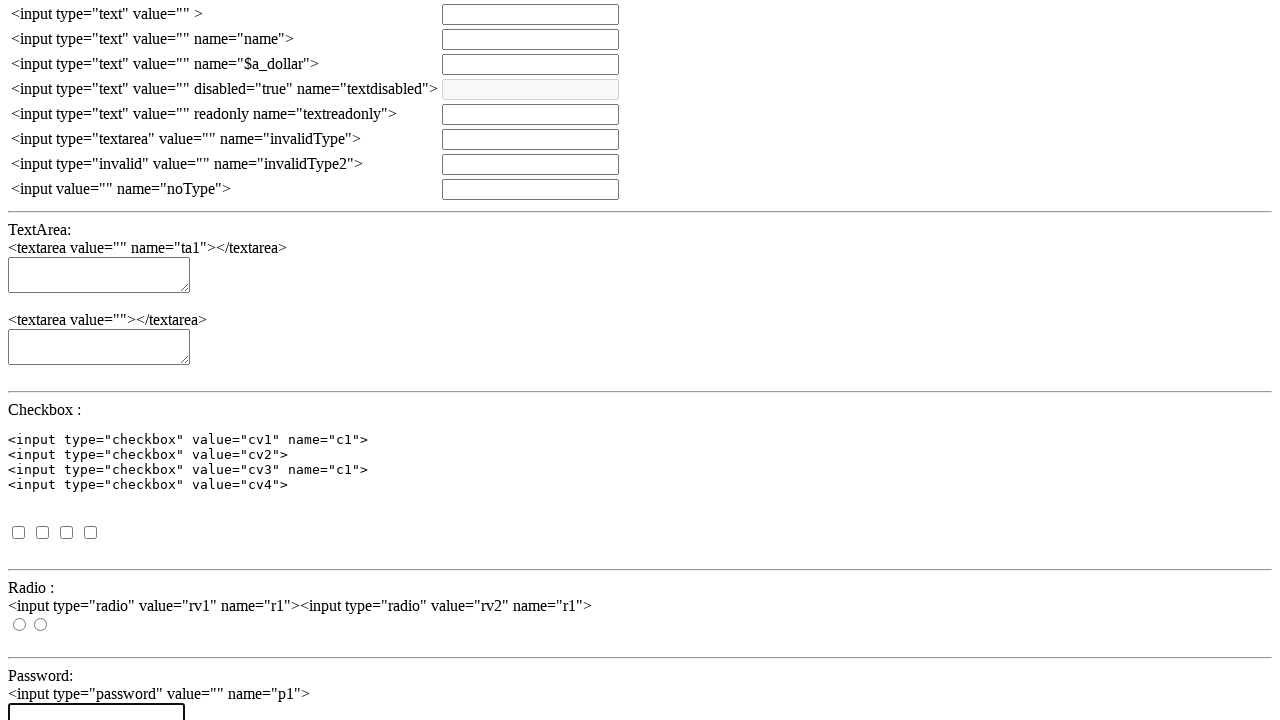

Filled first password field (p1) with '测试输入' on //input[@type='password' and @name='p1']
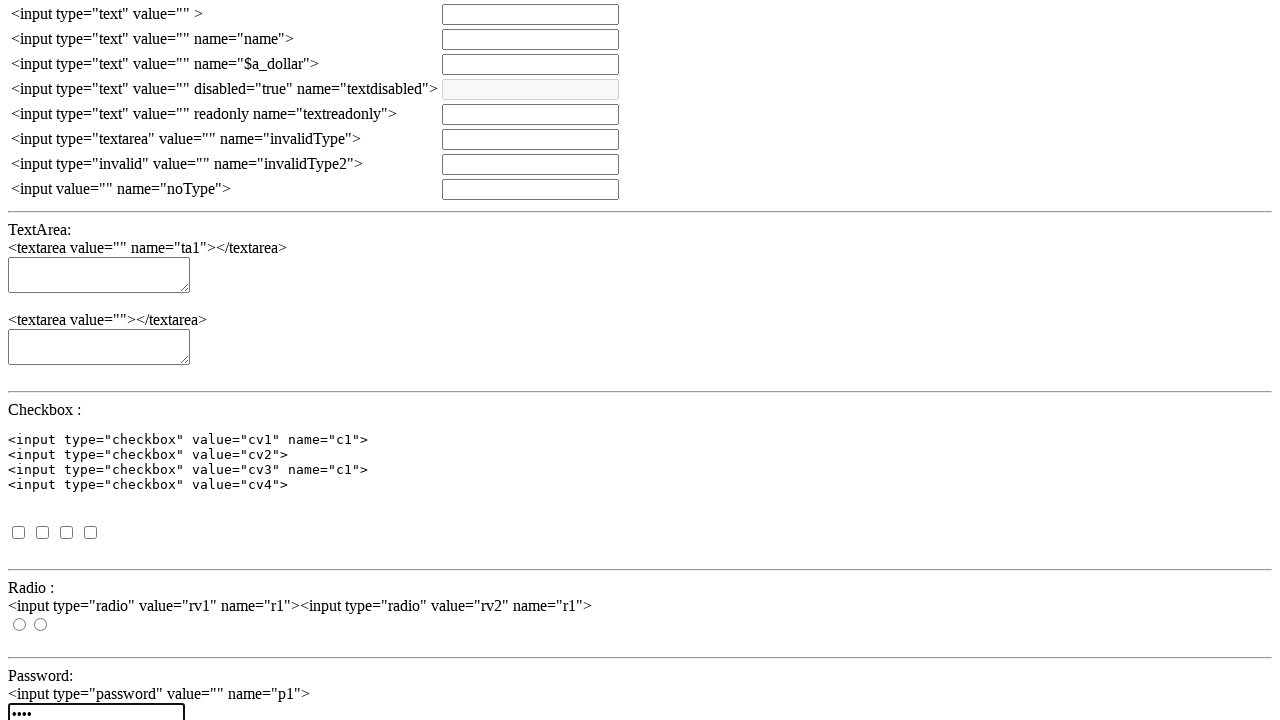

Cleared second password field (not p1) on //input[@type='password' and not(@name='p1')]
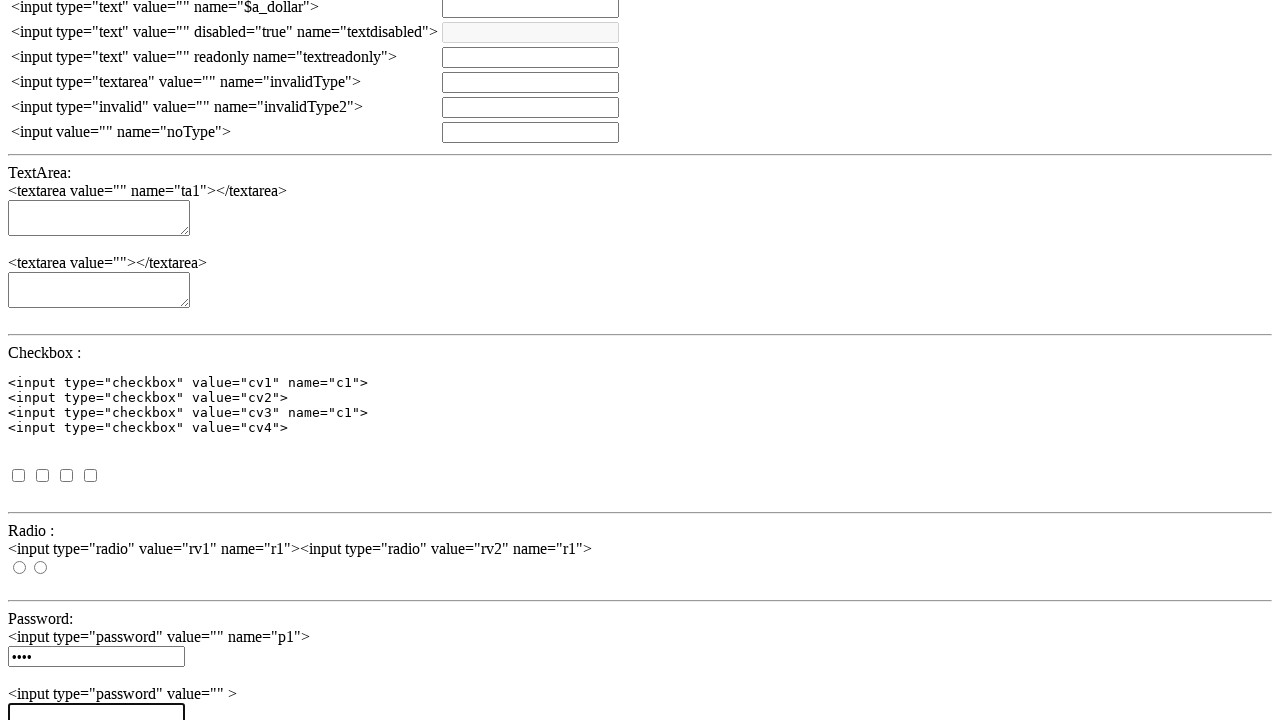

Filled second password field (not p1) with '测试数据2' on //input[@type='password' and not(@name='p1')]
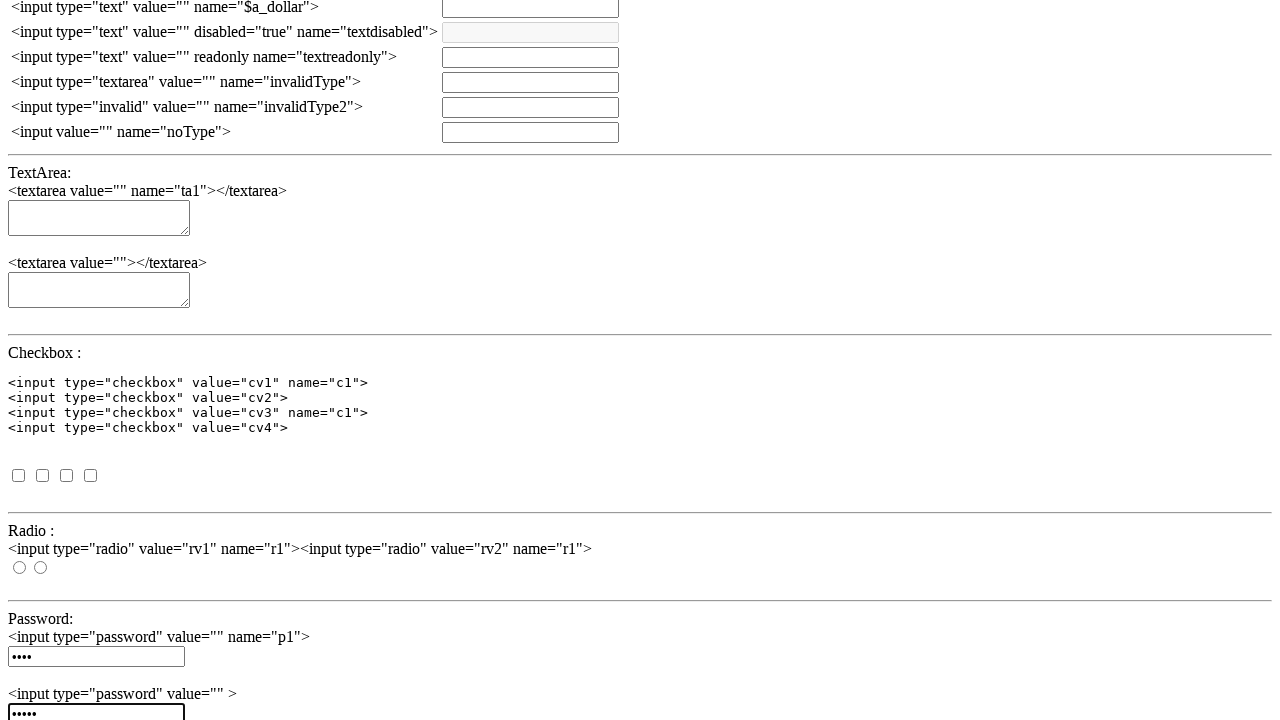

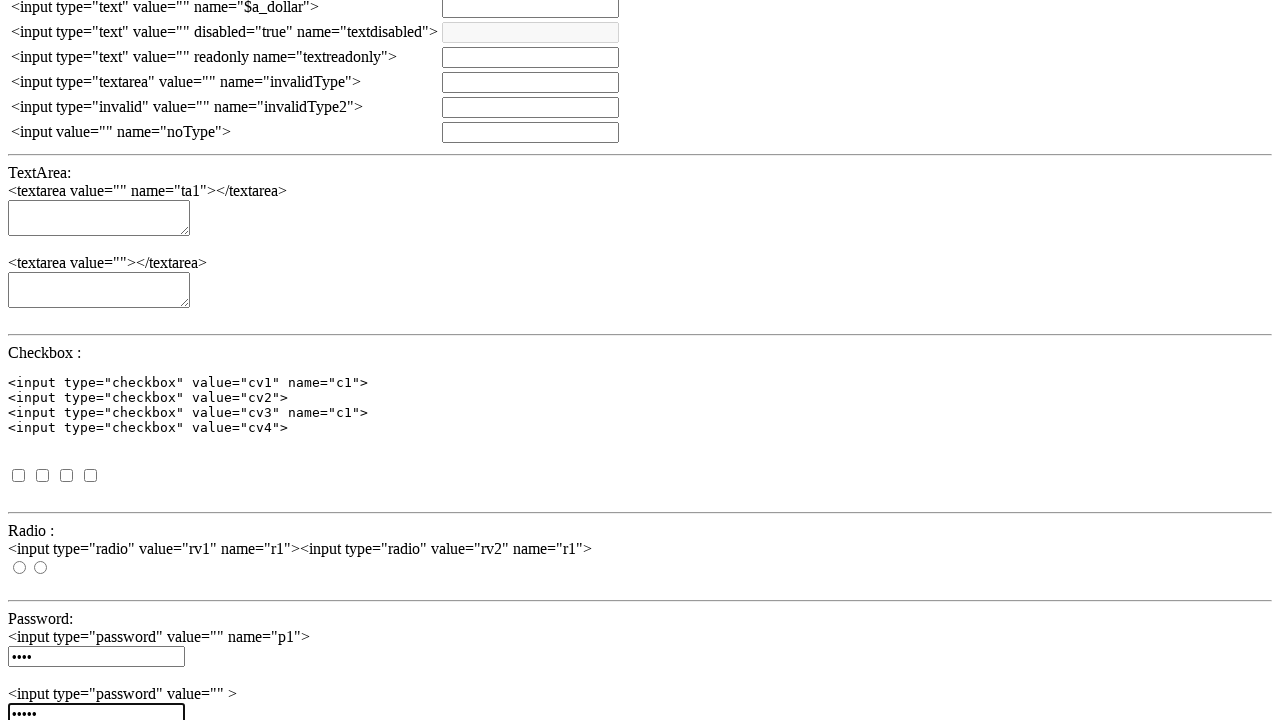